Navigates to Chicago Reporter police settlements search page, dismisses an overlay/popup, and waits for officer listing elements to load.

Starting URL: https://projects.chicagoreporter.com/settlements/search/officers

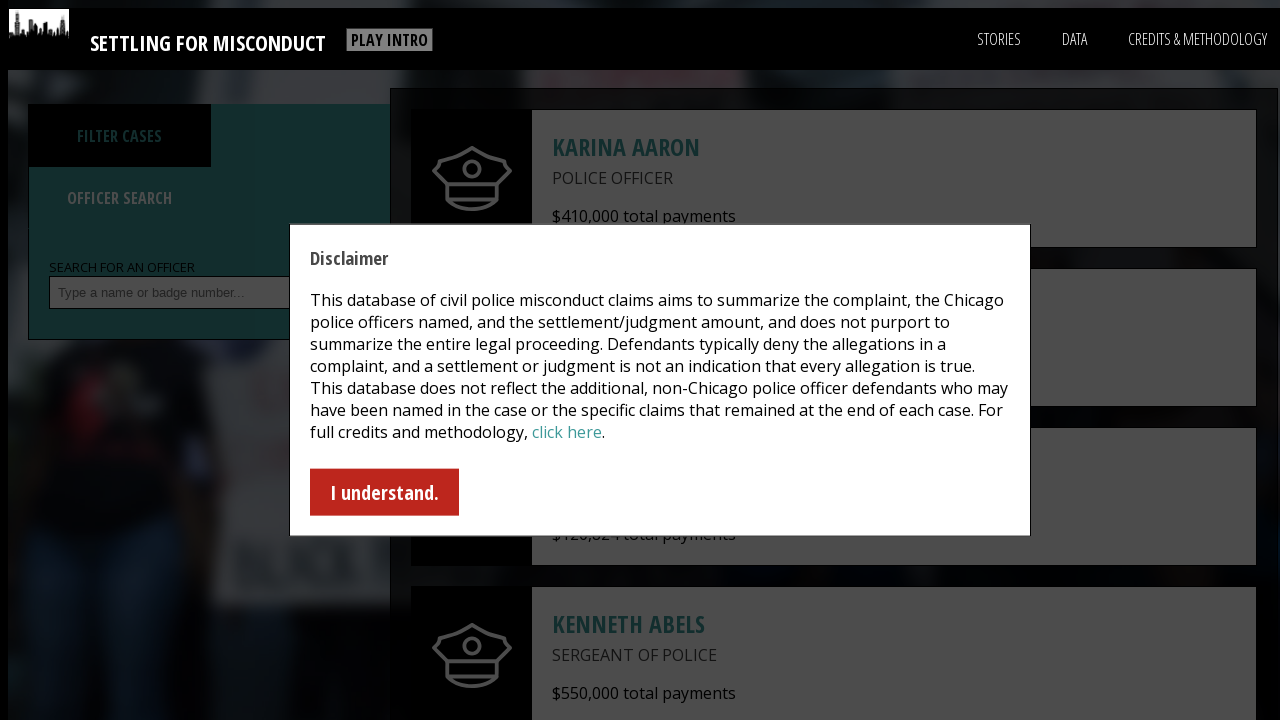

Page loaded with networkidle state
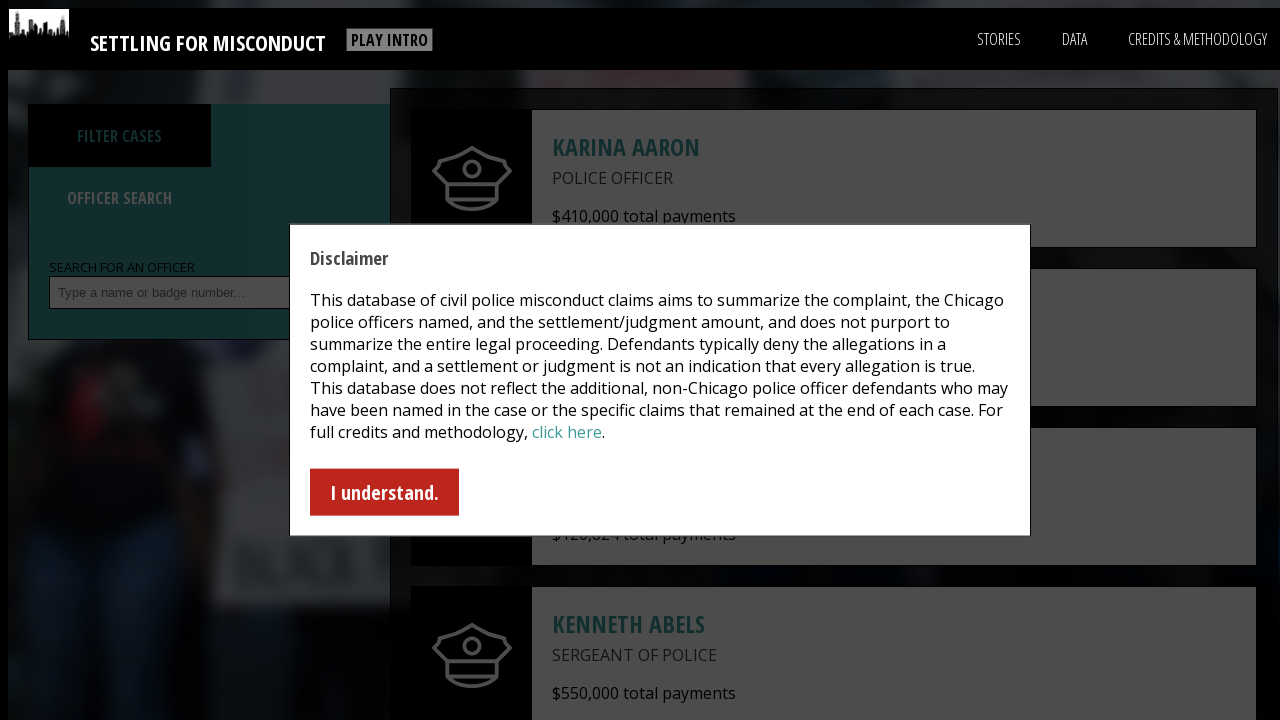

Dismissed overlay/popup element at (384, 492) on xpath=/html/body/div[5]/div/div[2]
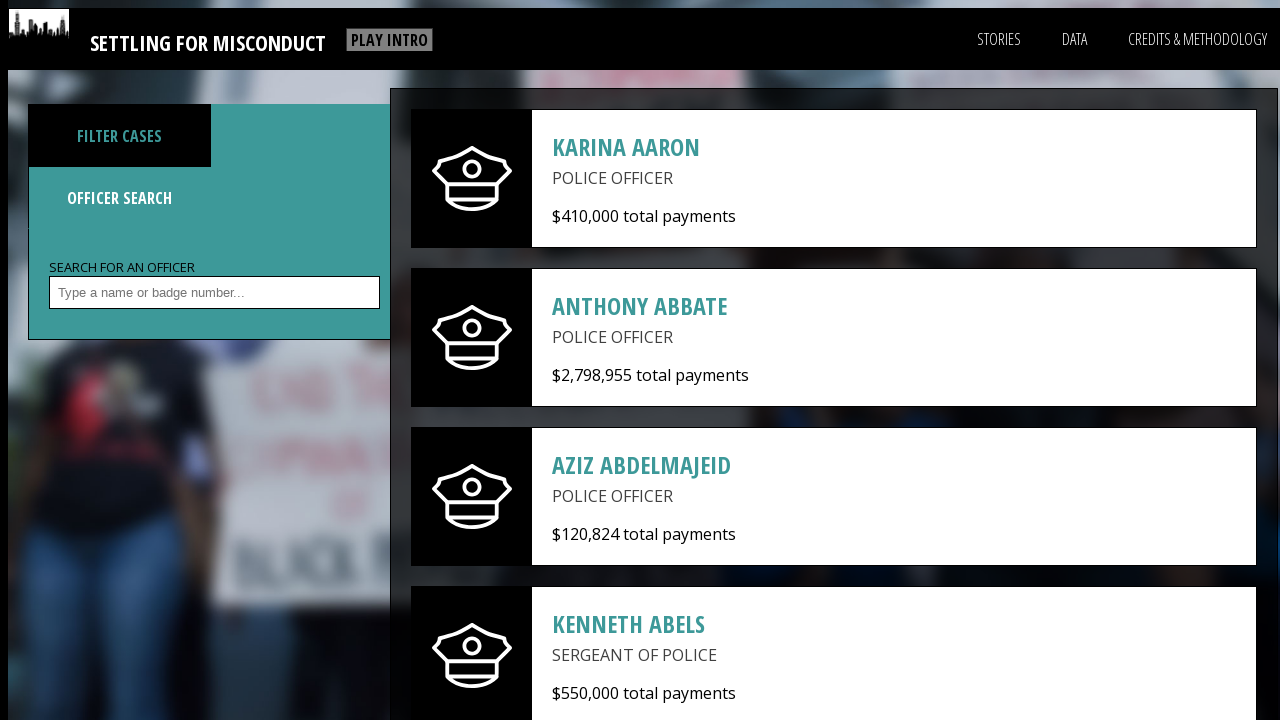

Officer listing elements loaded
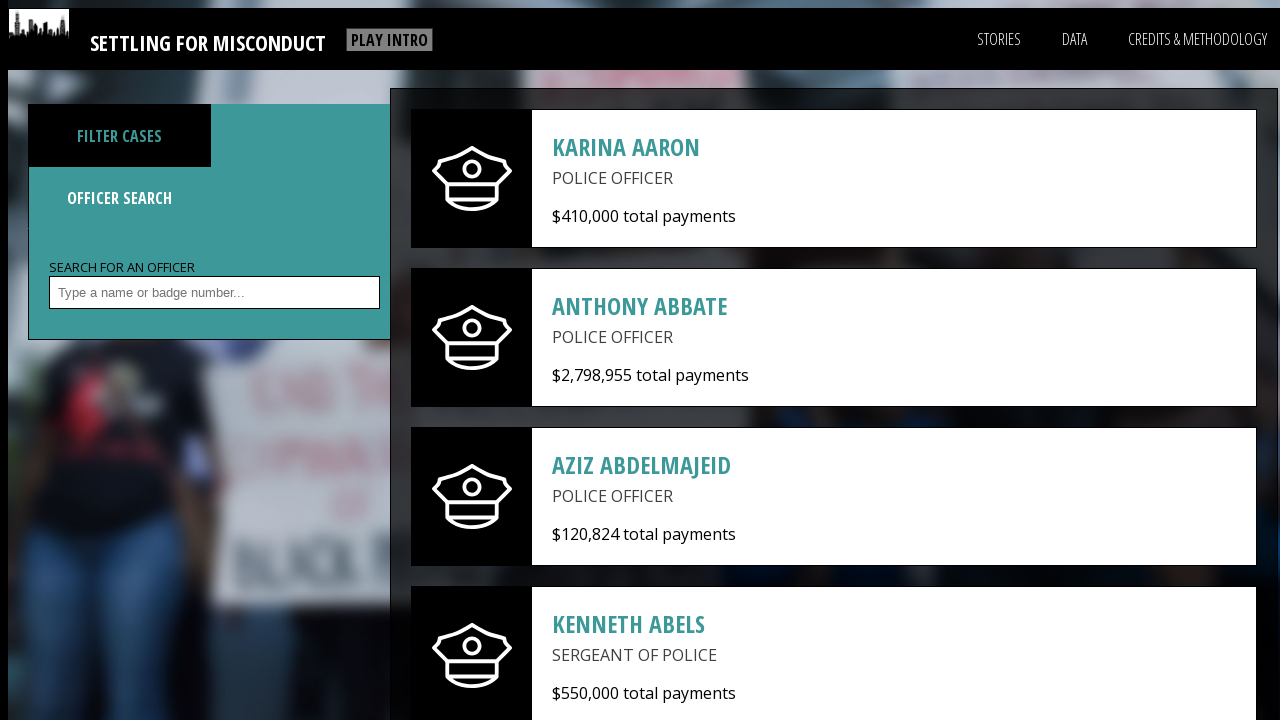

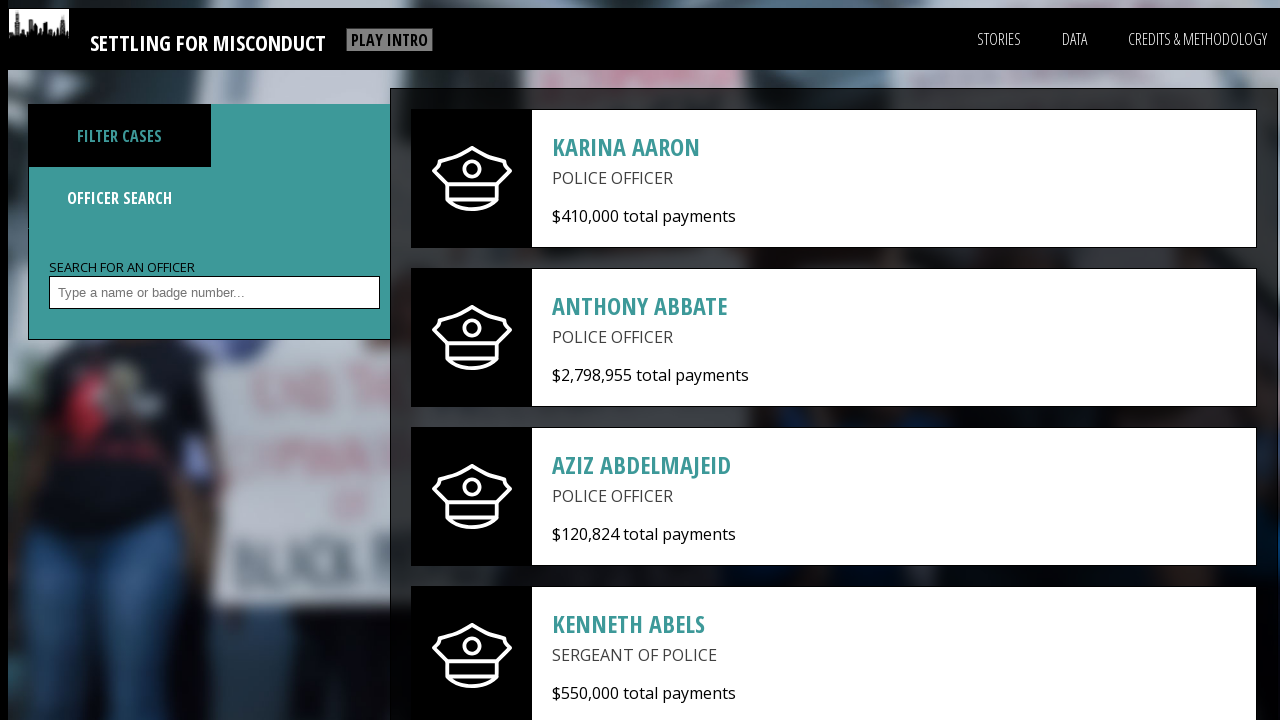